Tests keyboard event handling (key down, key up, key press) on a demo page by clicking radio buttons to select different event monitors and performing keyboard actions to verify they are detected.

Starting URL: http://sahitest.com/demo/keypress.htm

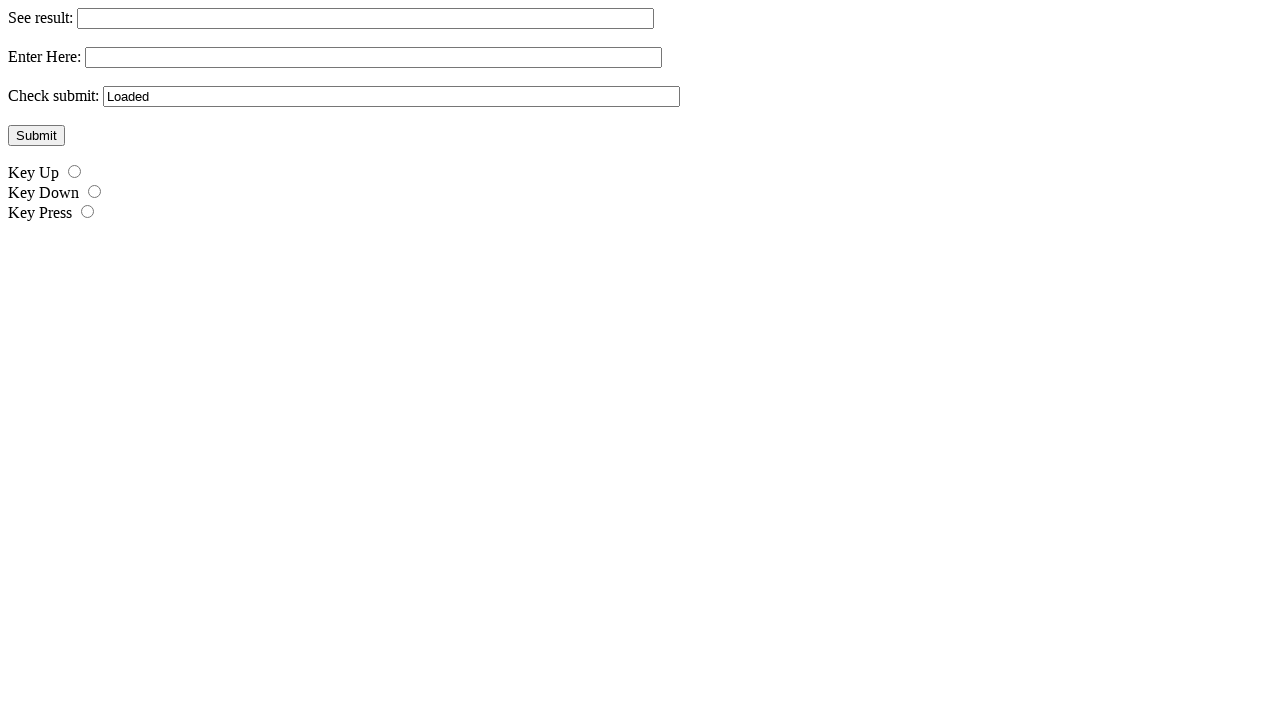

Clicked key down event monitor radio button at (94, 192) on #r2
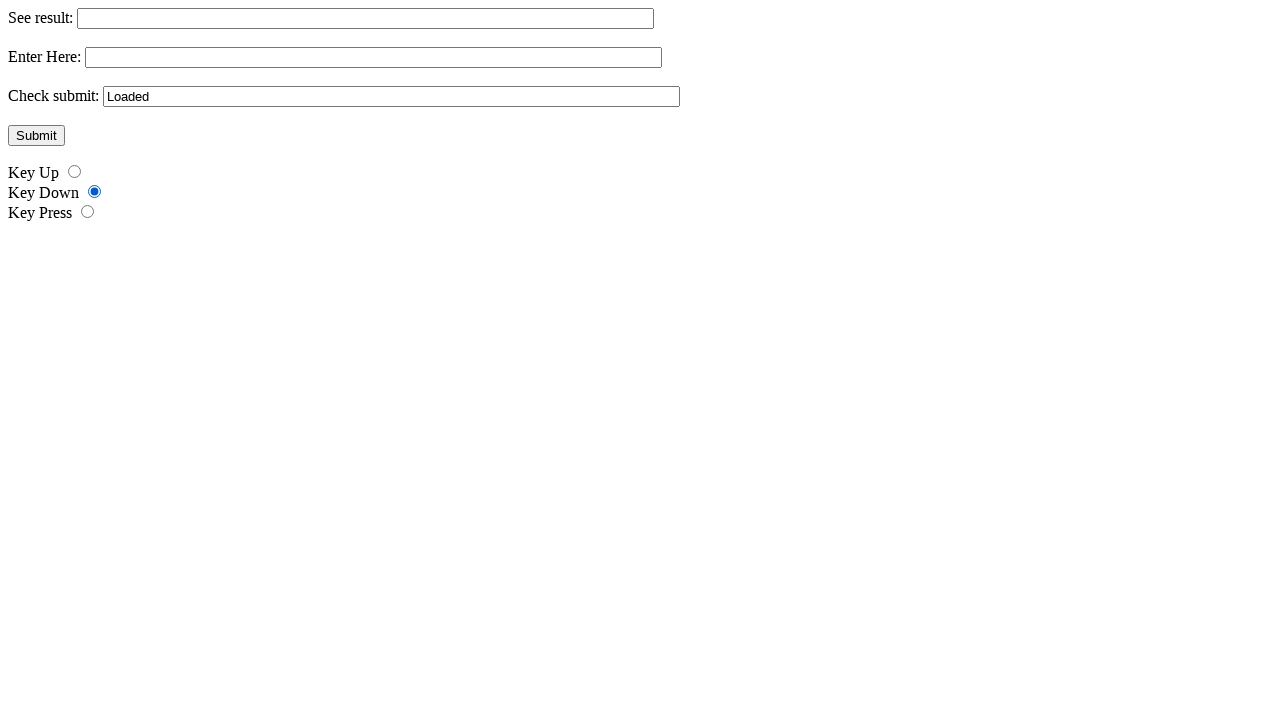

Waited 500ms for key down monitor to activate
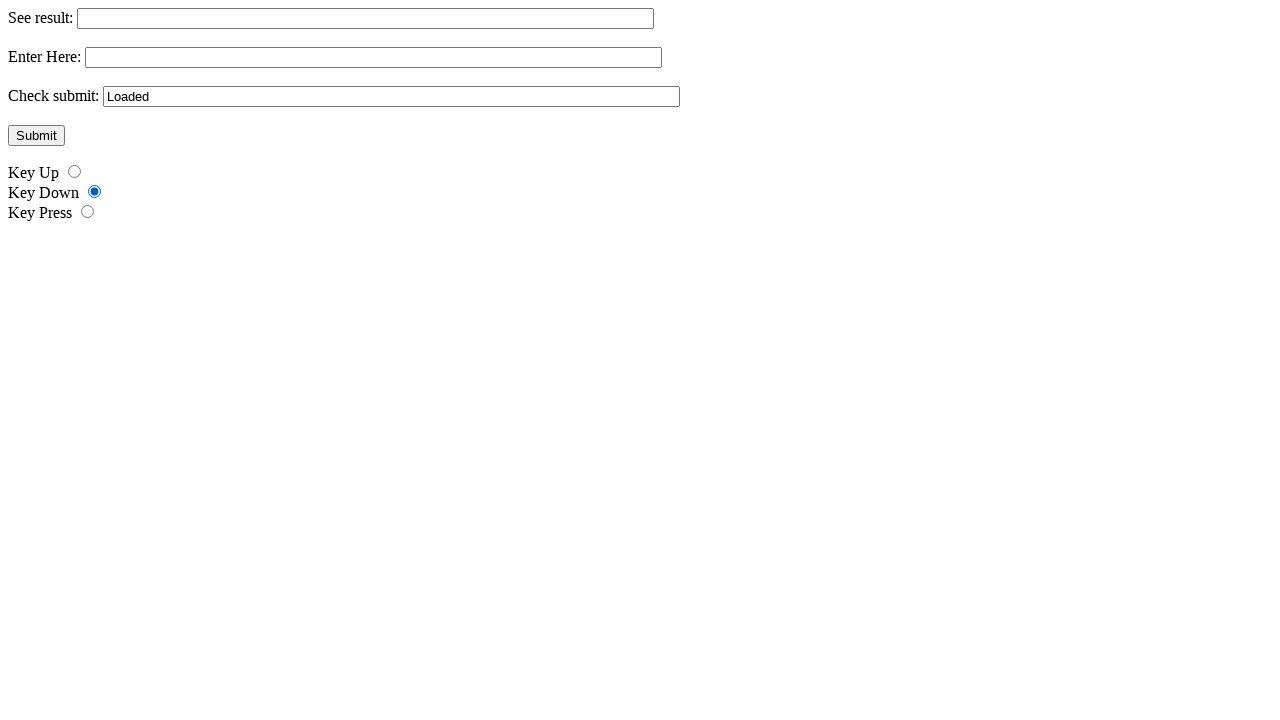

Clicked input field to focus at (374, 58) on form[name="f1"] input >> nth=1
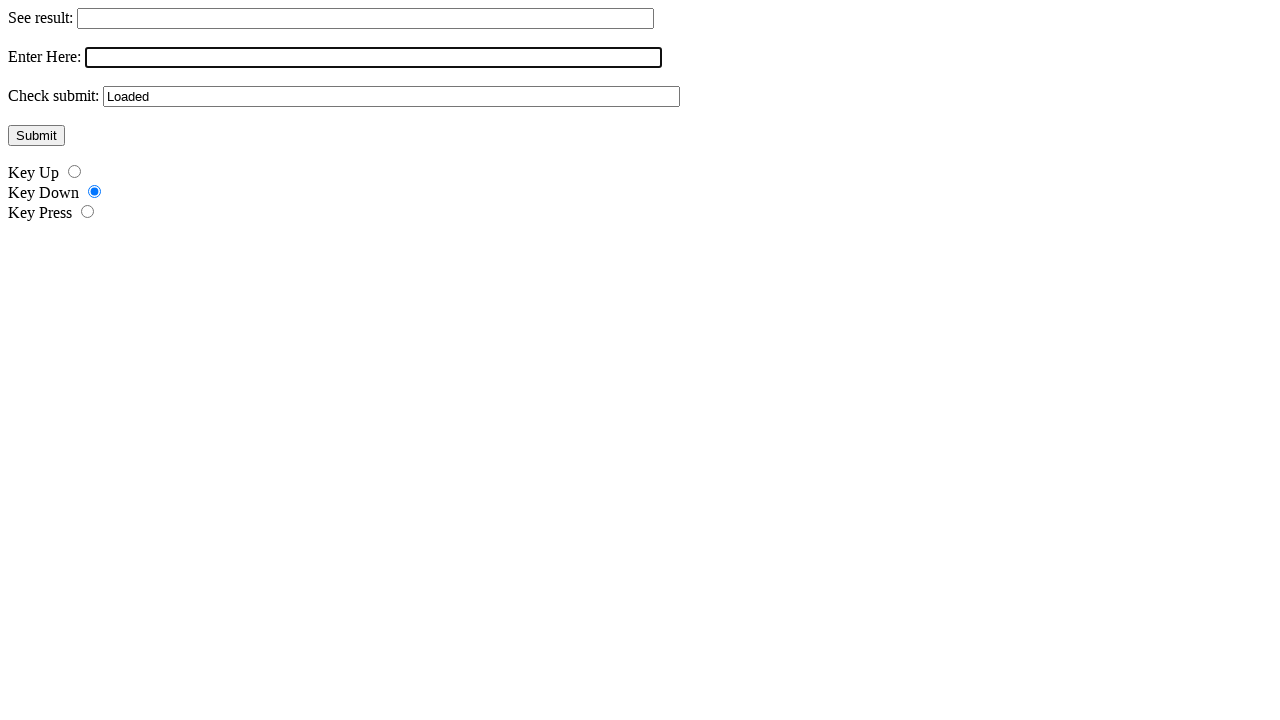

Pressed Control key down
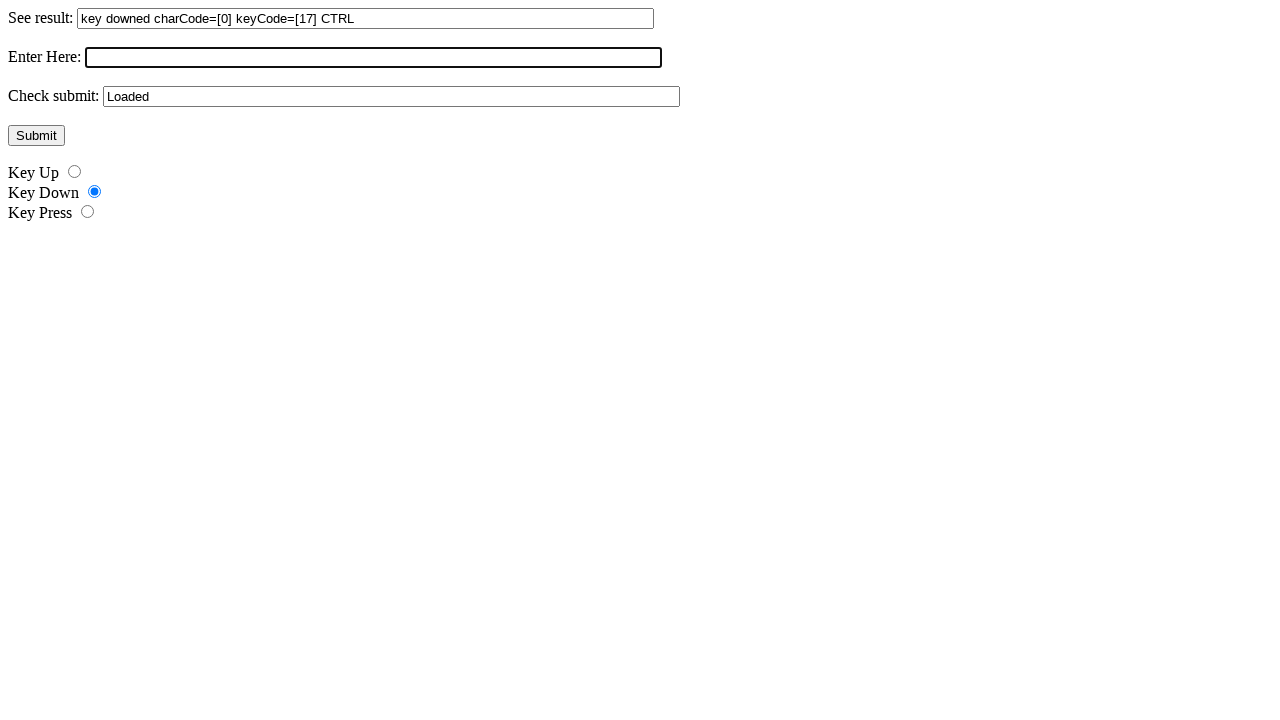

Released Control key
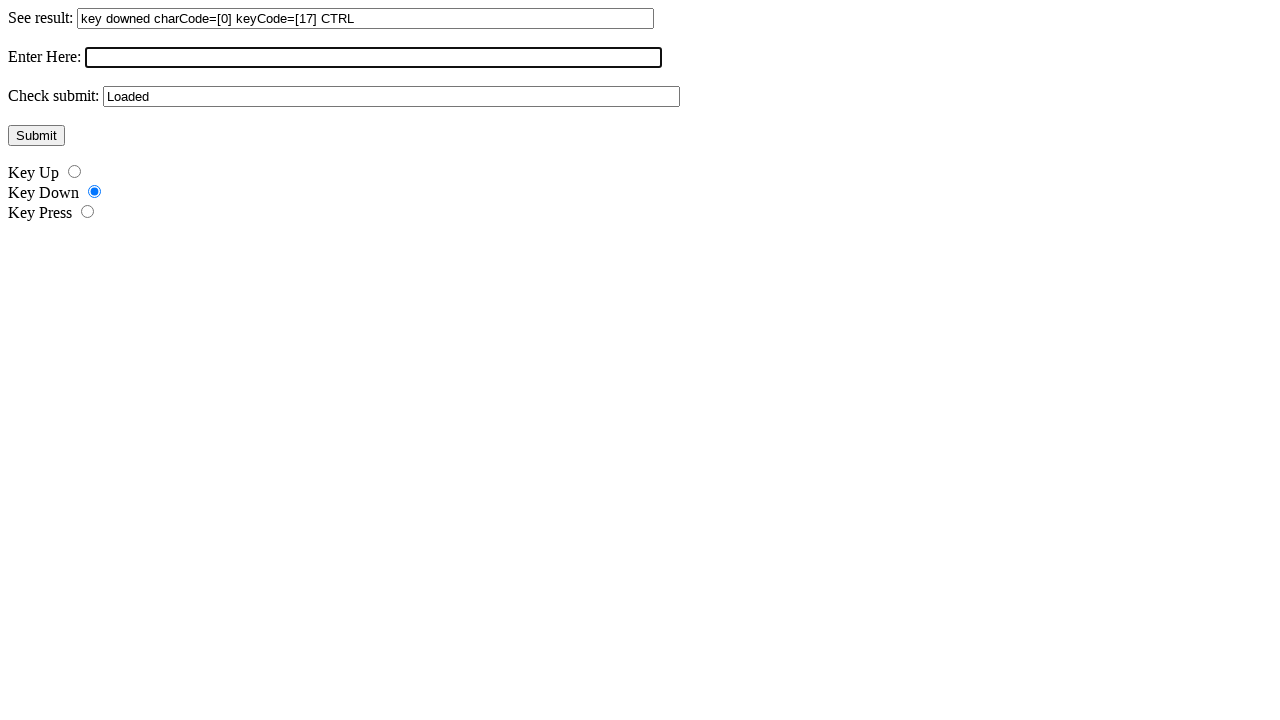

Waited 500ms to observe key down event detection
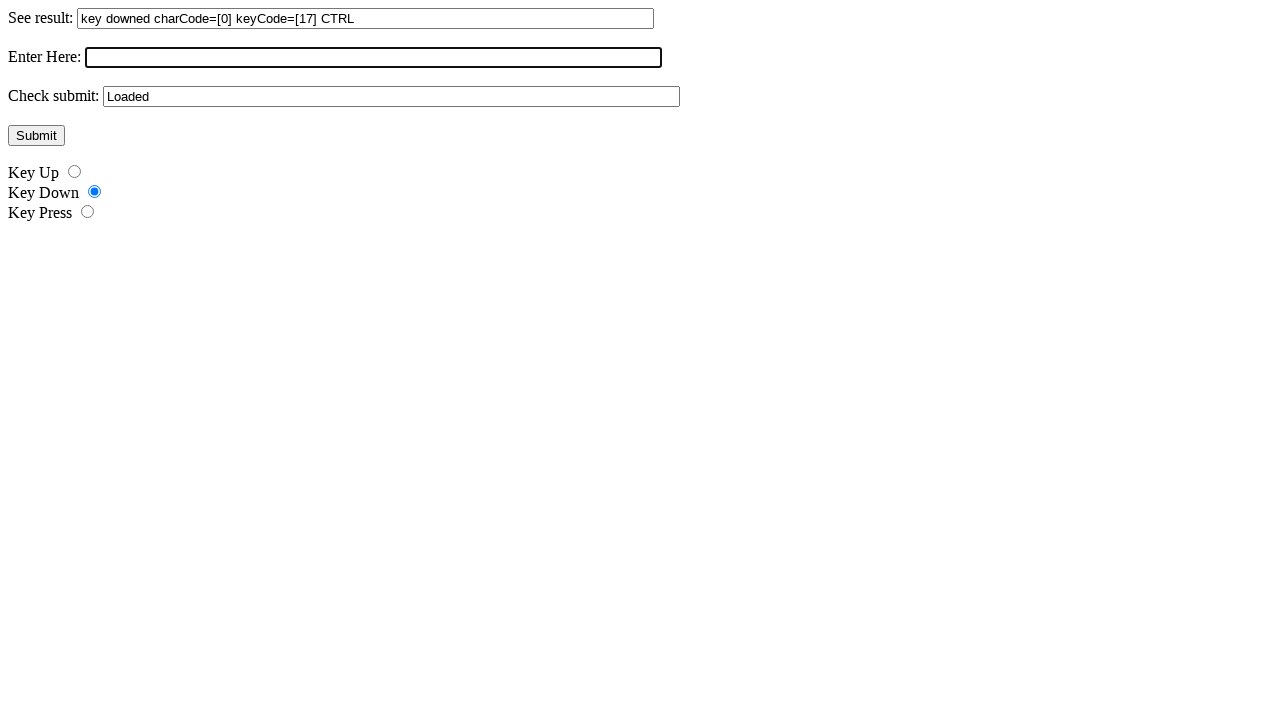

Clicked key up event monitor radio button at (74, 172) on #r1
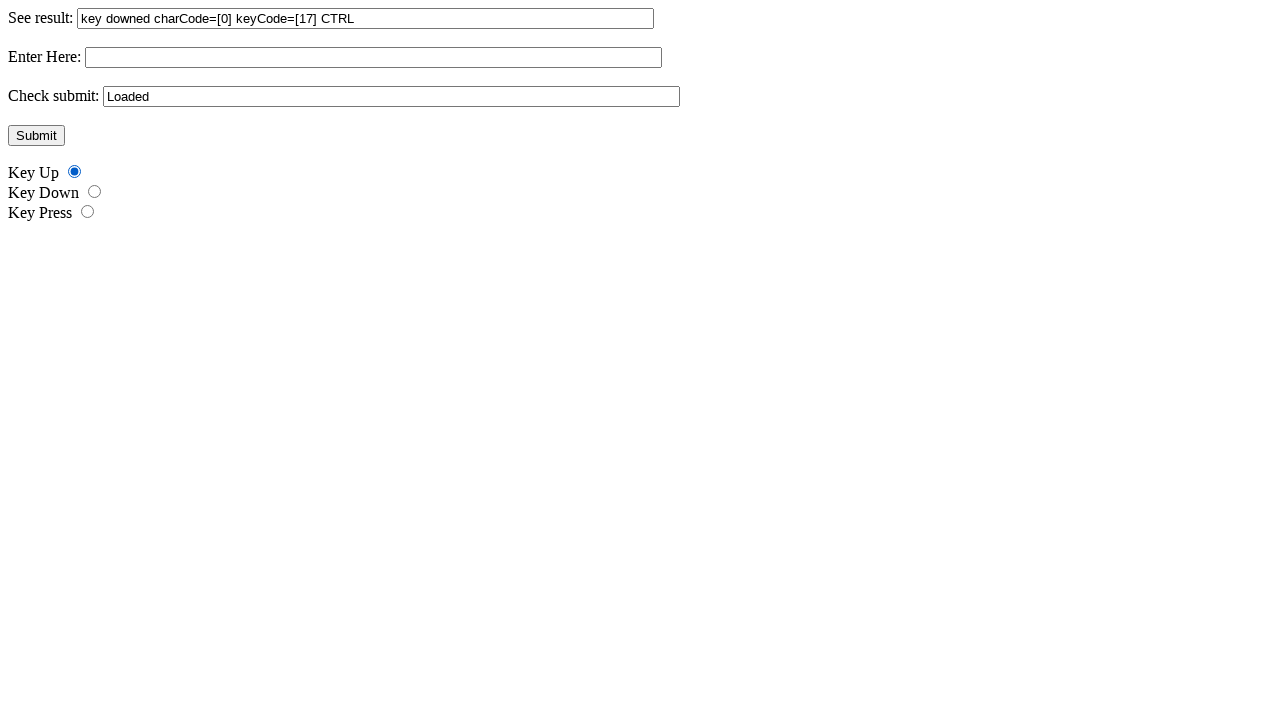

Waited 500ms for key up monitor to activate
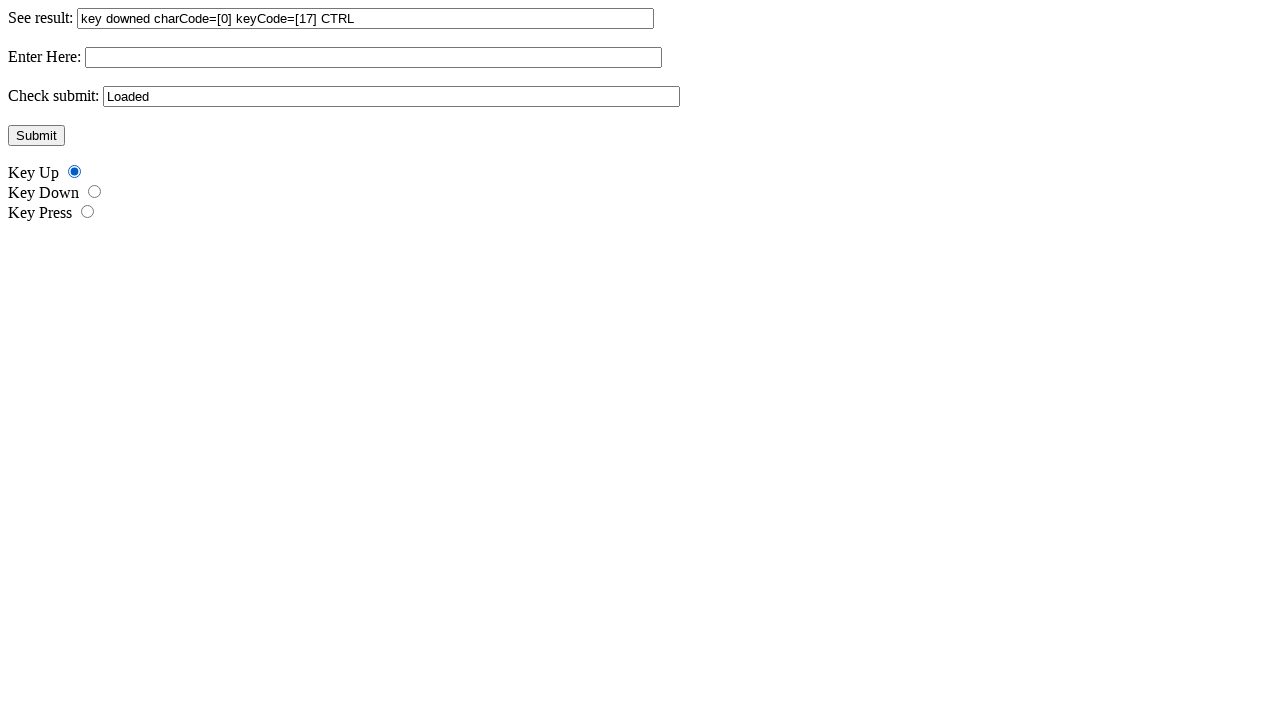

Clicked input field to focus at (374, 58) on form[name="f1"] input >> nth=1
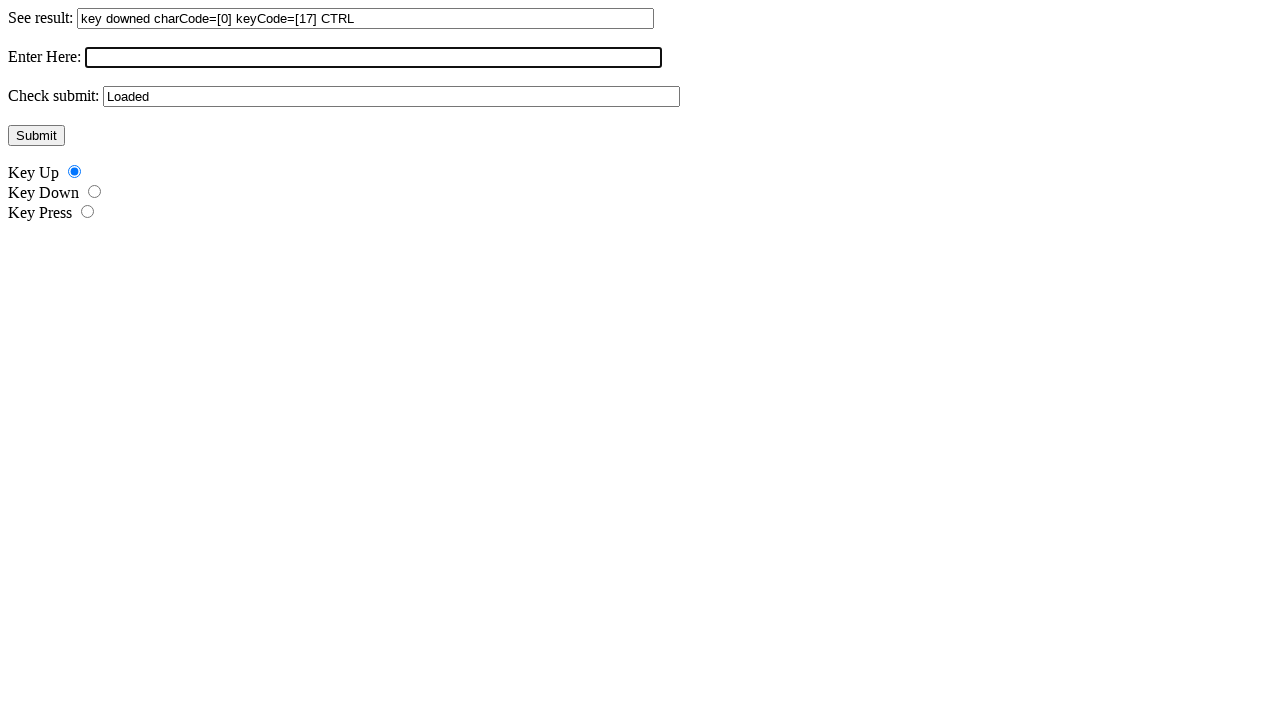

Pressed Shift key down
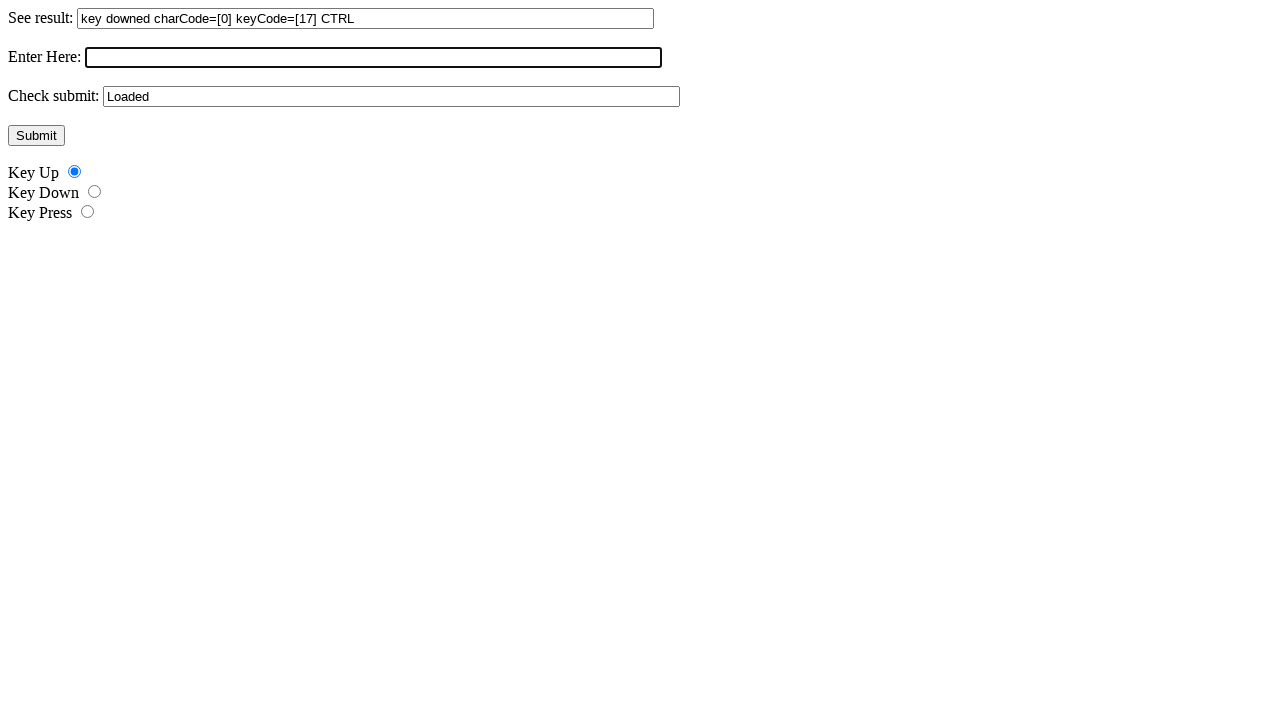

Released Shift key
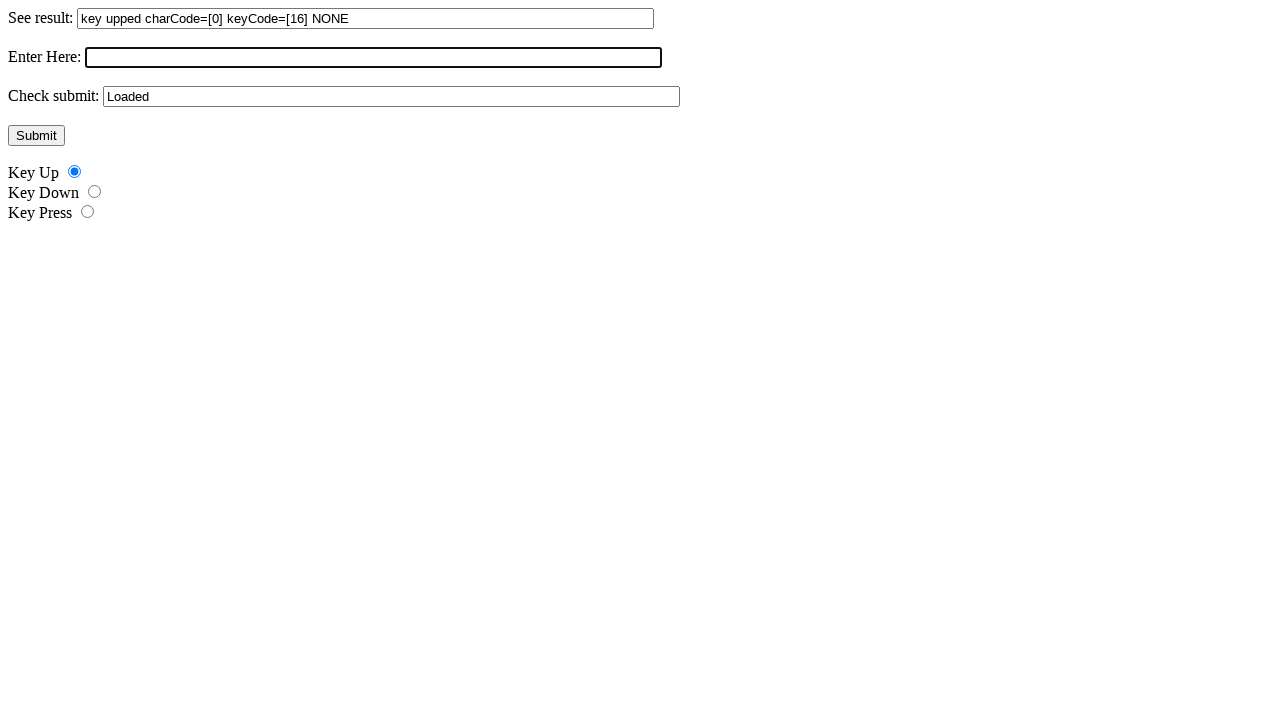

Waited 500ms to observe key up event detection
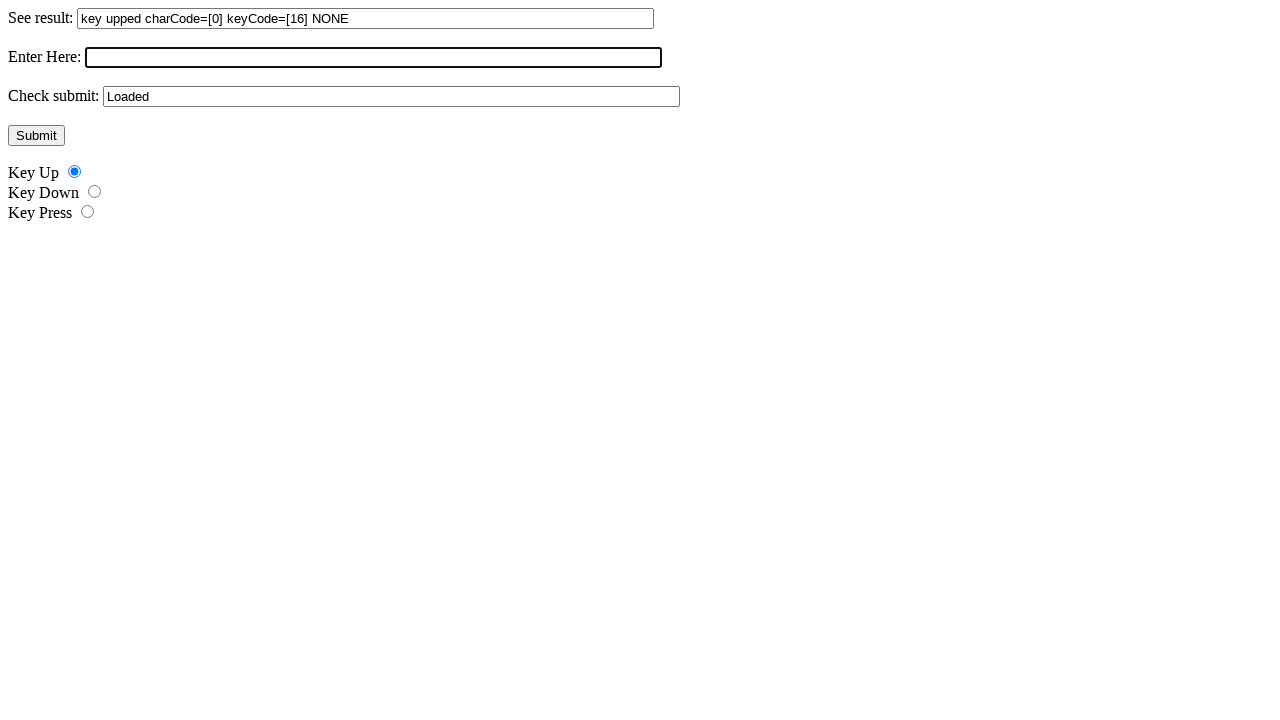

Clicked key press event monitor radio button at (88, 212) on #r3
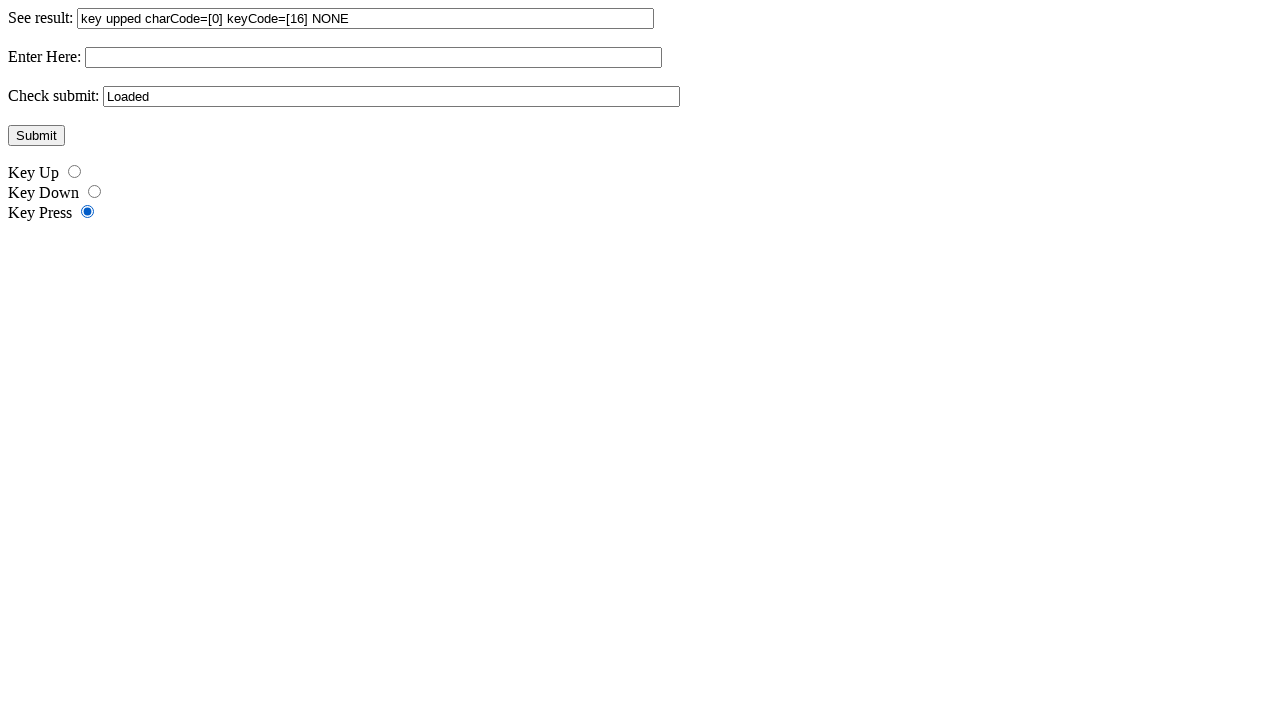

Waited 500ms for key press monitor to activate
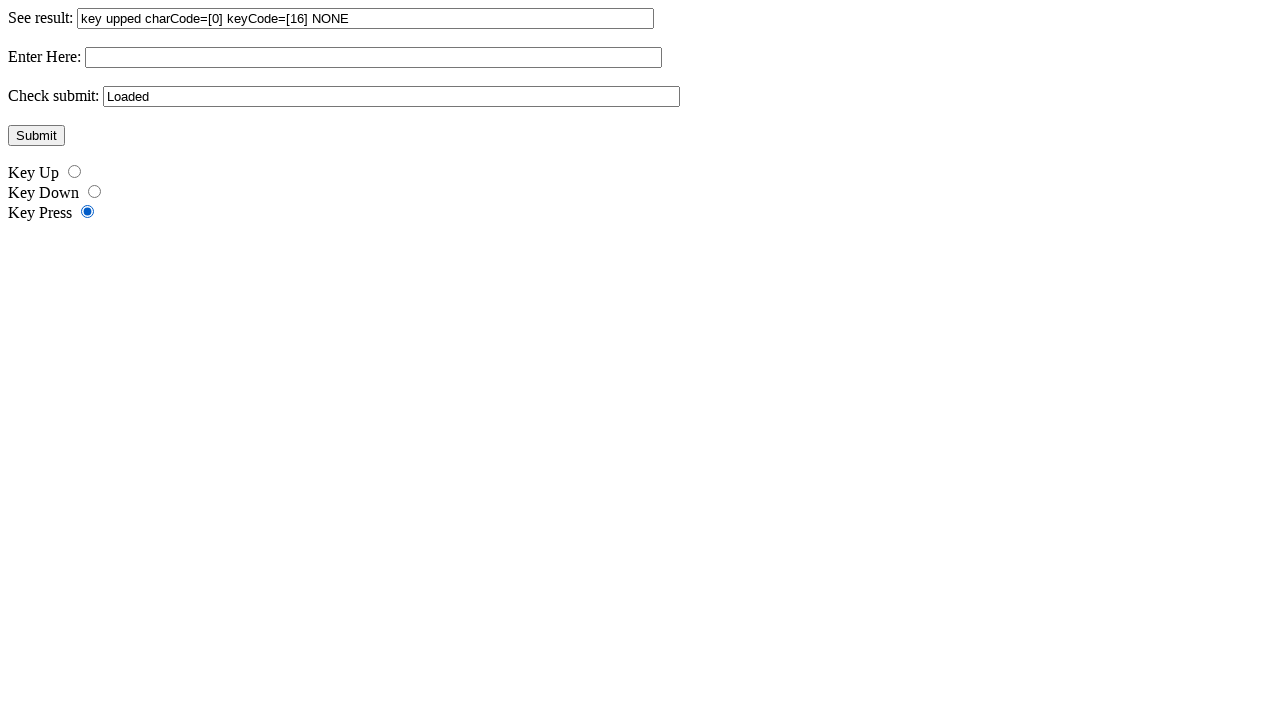

Clicked input field to focus at (374, 58) on form[name="f1"] input >> nth=1
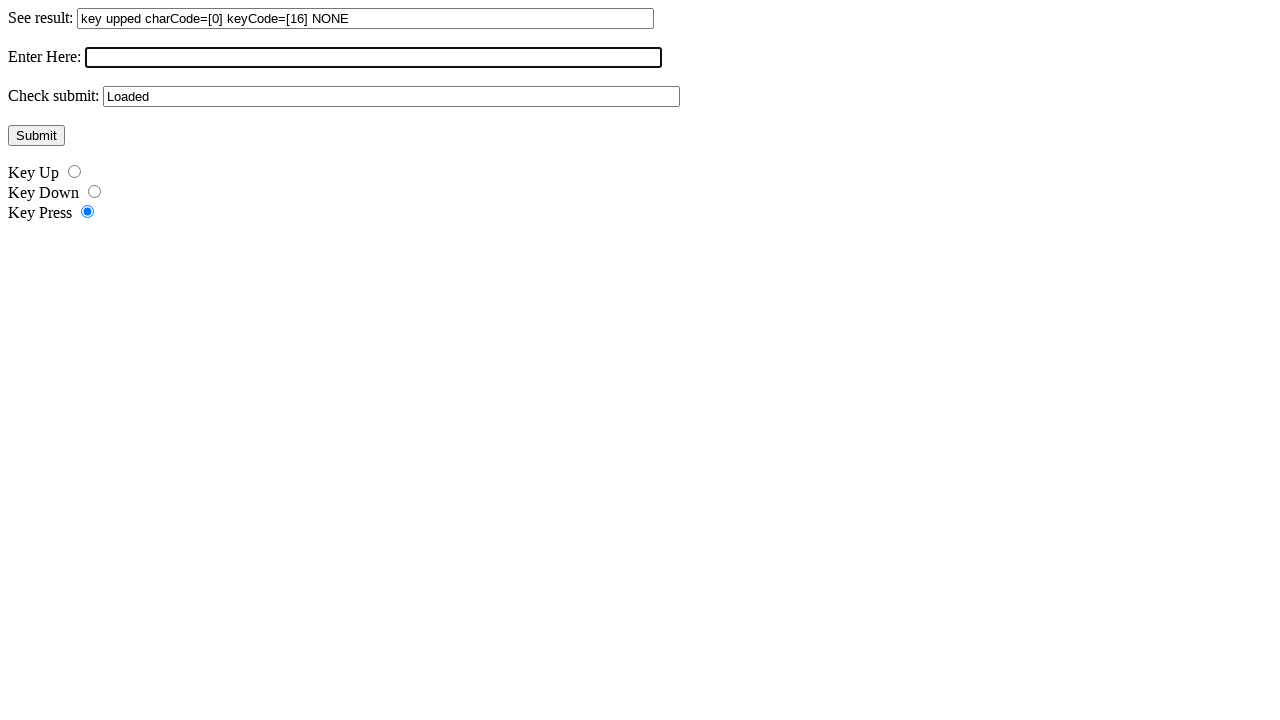

Pressed 'a' key to trigger key press event
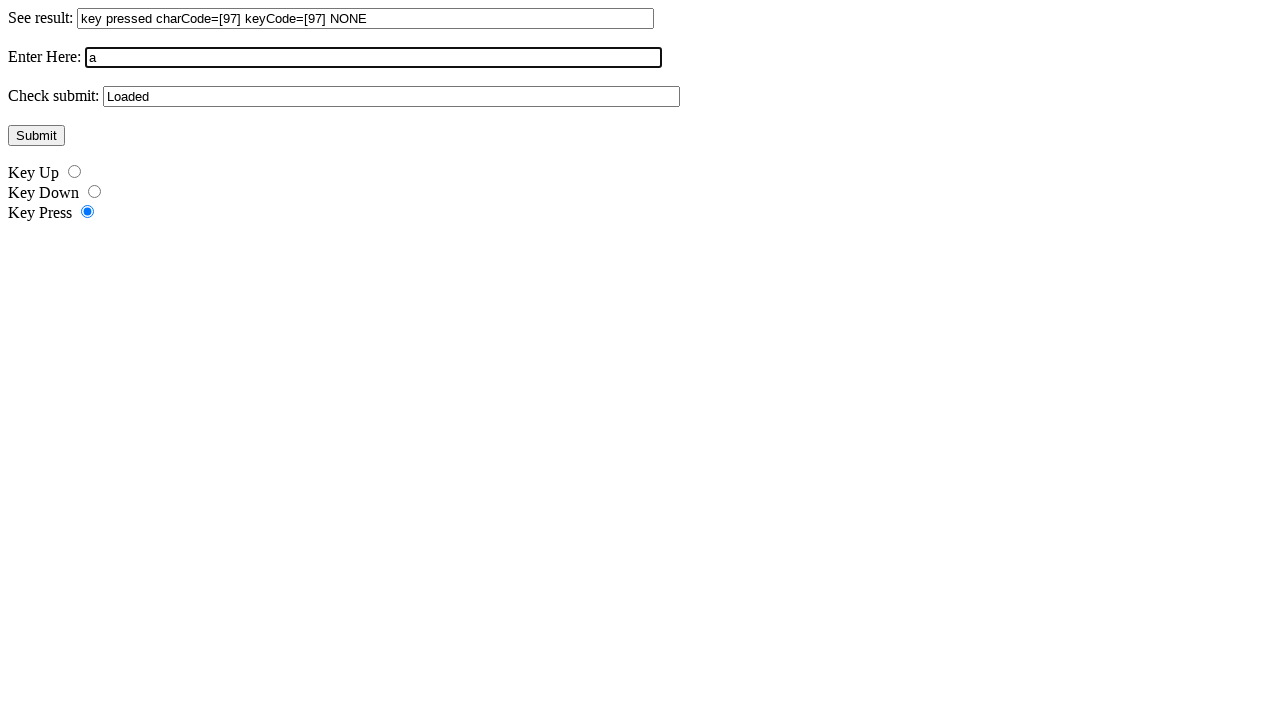

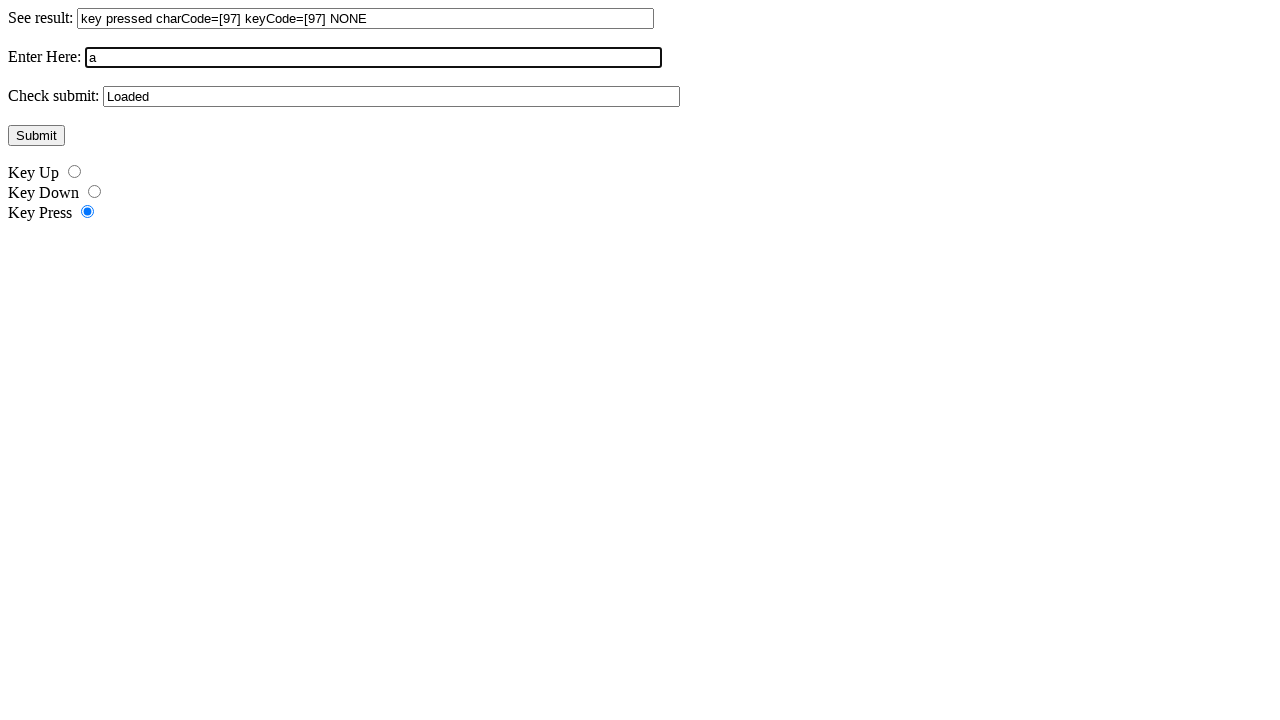